Tests multiple window handling by clicking a link that opens a new window, switching between windows, and verifying content in each window

Starting URL: http://the-internet.herokuapp.com/

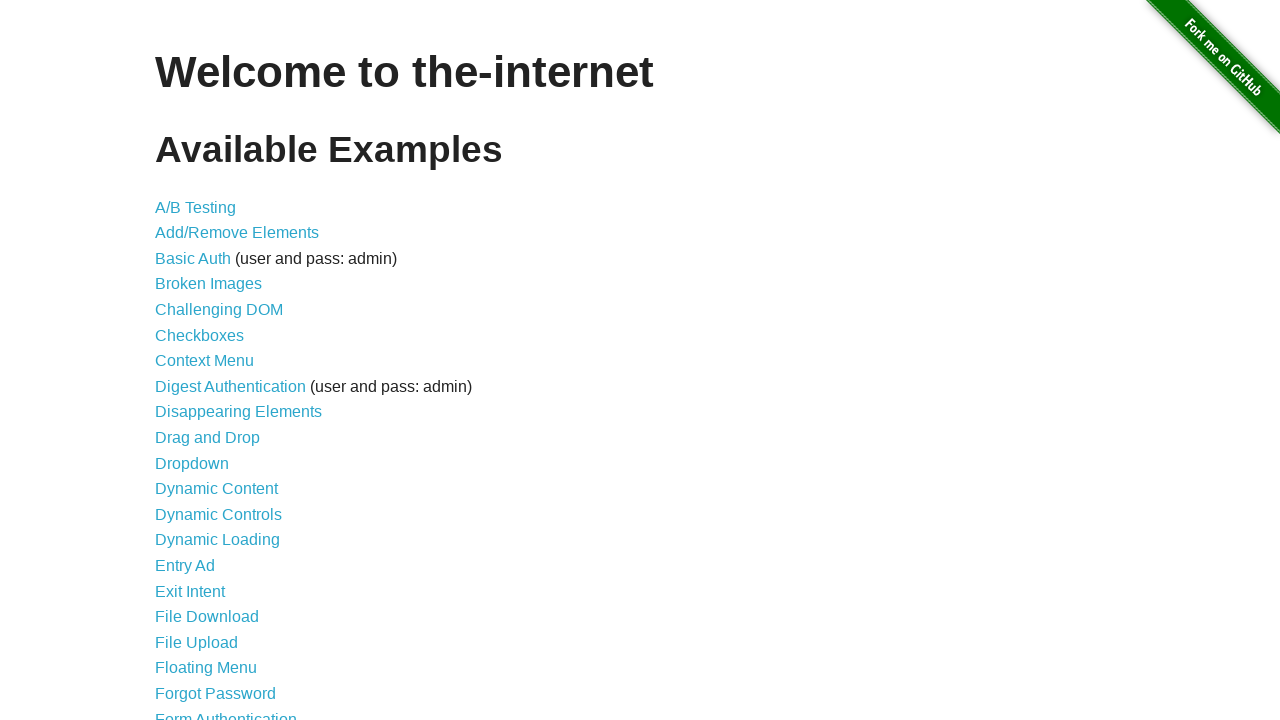

Clicked on 'Multiple Windows' link at (218, 369) on xpath=//a[contains(text(),'Multiple Windows')]
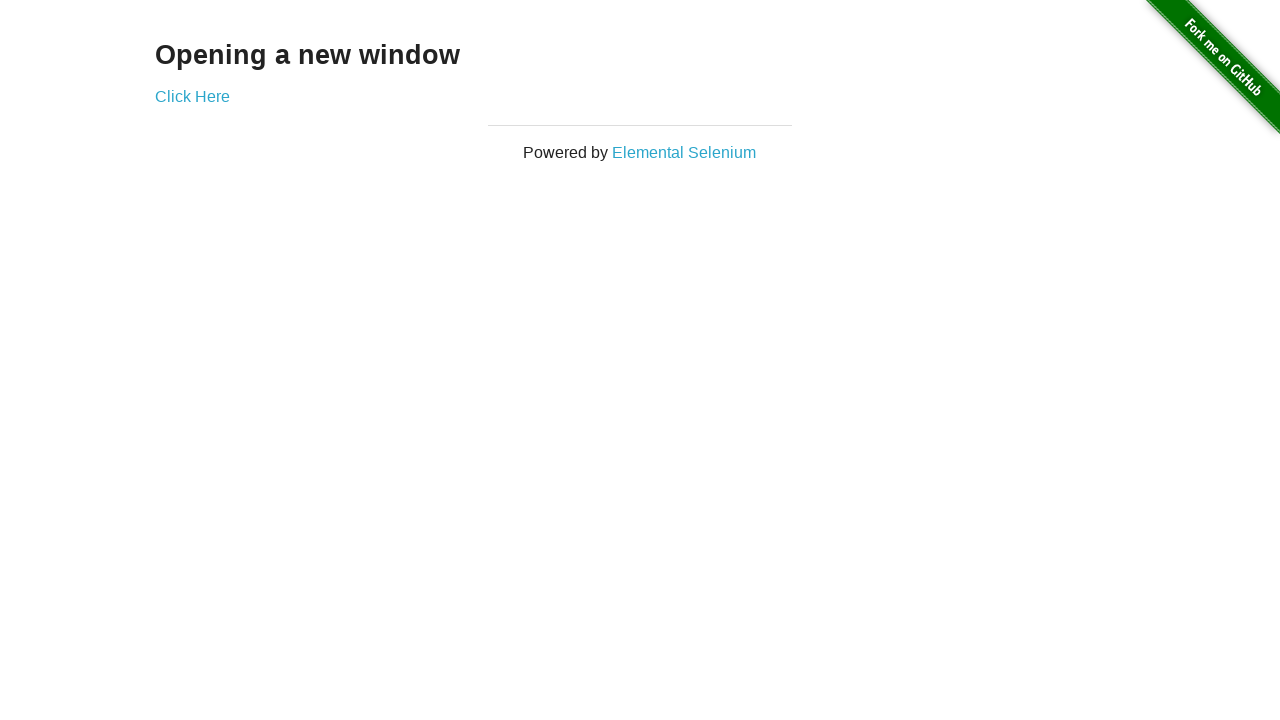

Clicked 'Click Here' link which opened a new window at (192, 96) on a:text('Click Here')
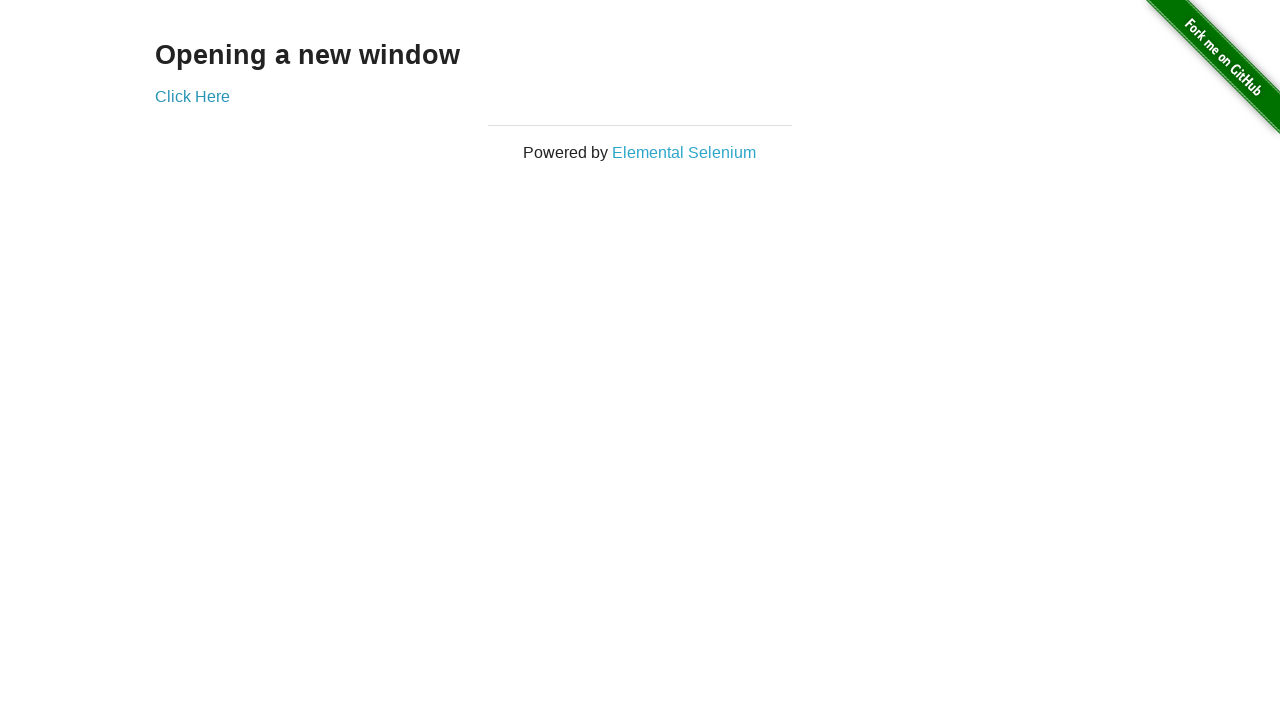

New window loaded and heading selector found
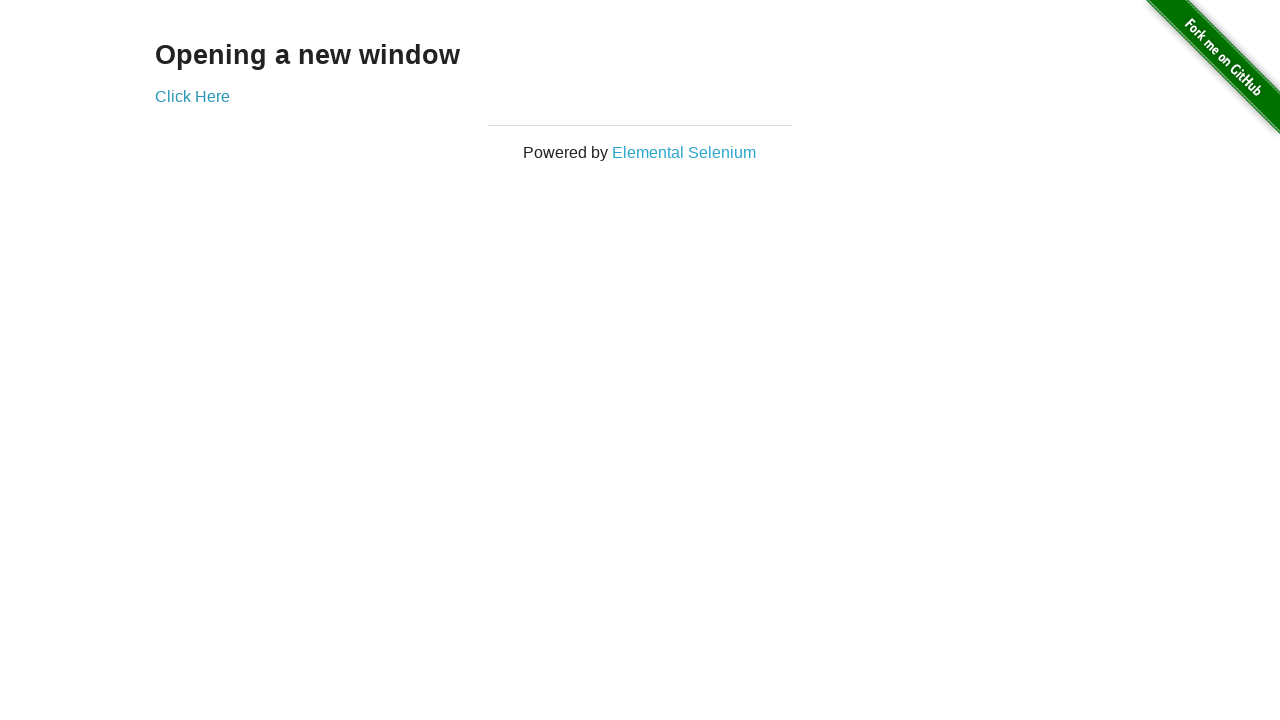

Retrieved text from new window: 'New Window'
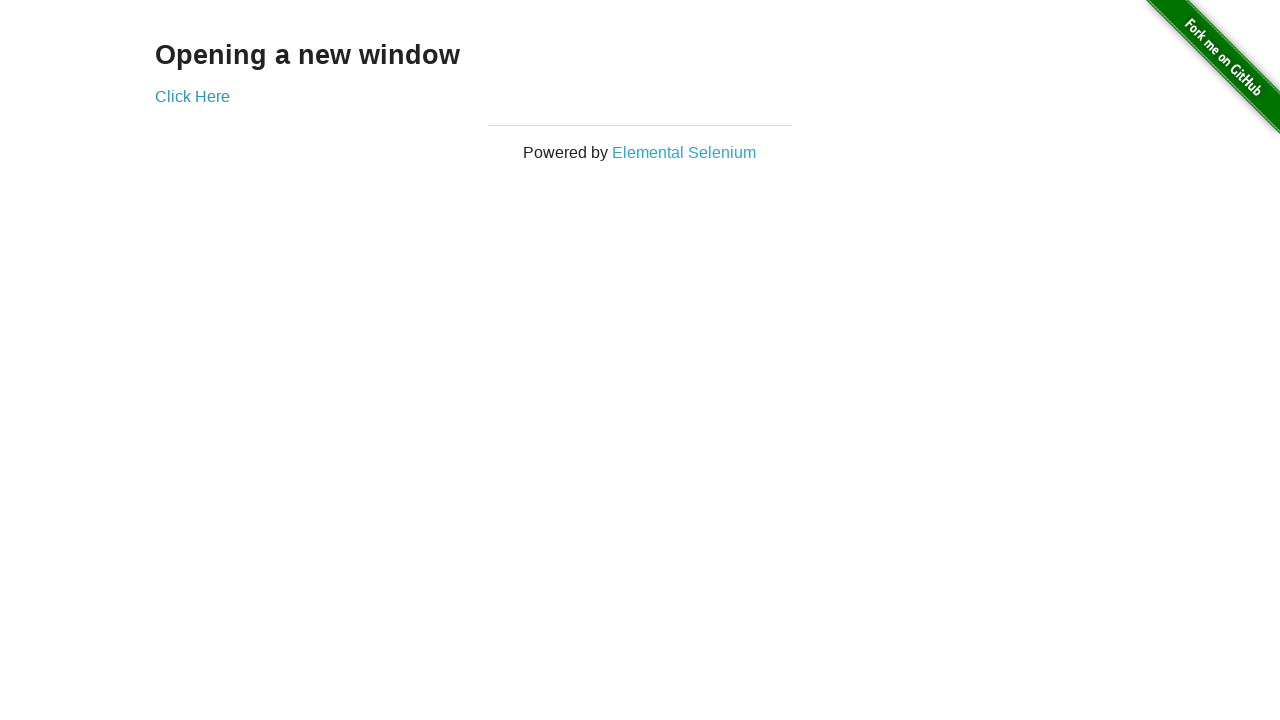

Retrieved text from original window: 'Opening a new window'
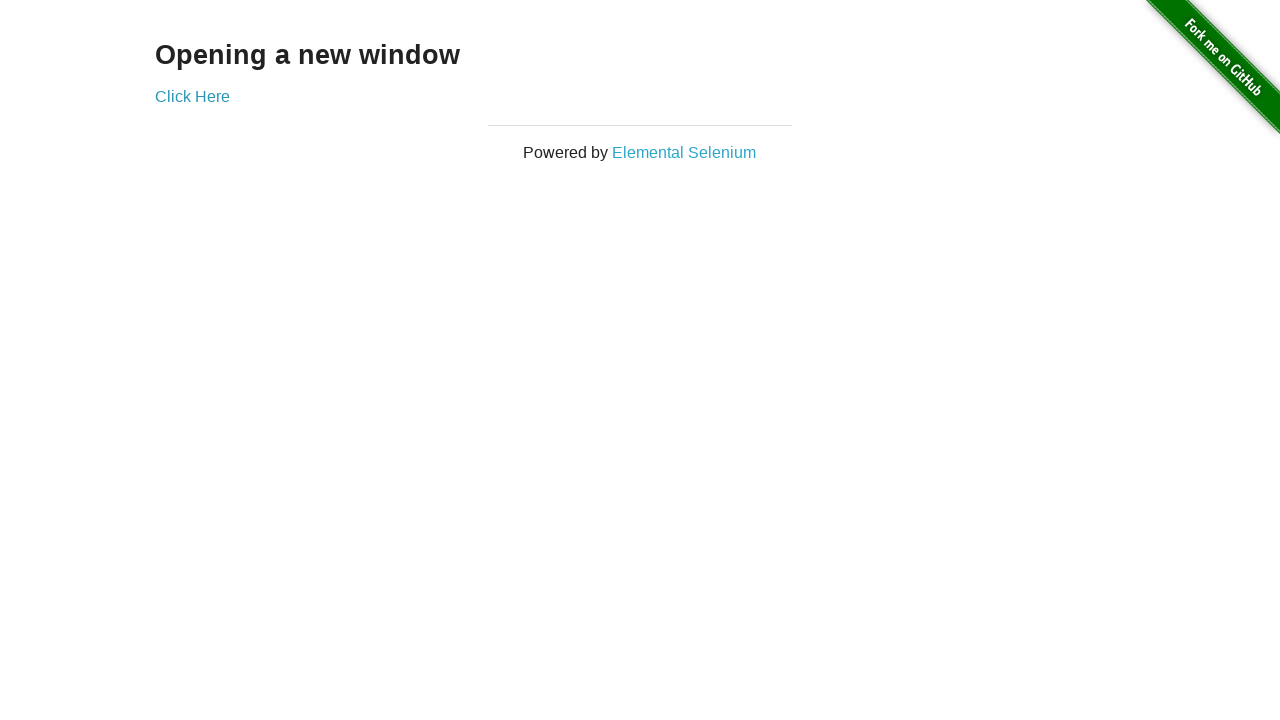

Closed the new window
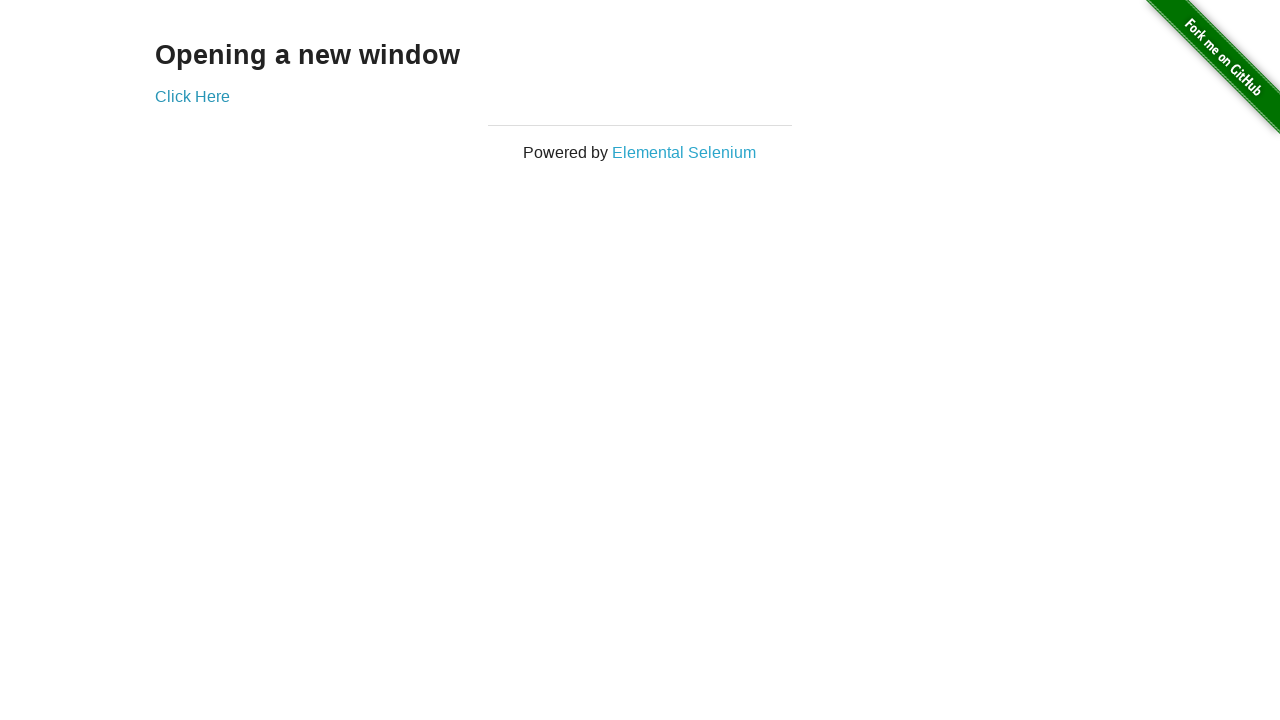

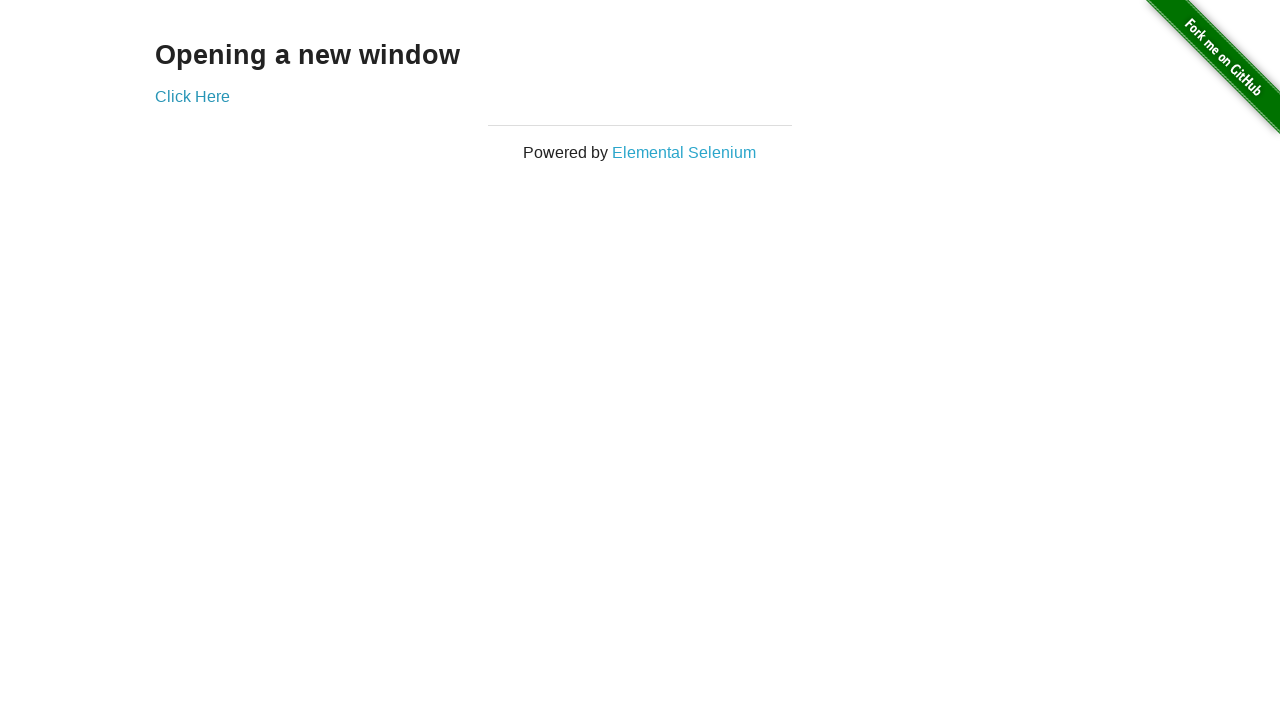